Tests jump link navigation on the VoiceEdge page by clicking various section links (Features, Apps, Phone Options, Solutions, Request Quote) and verifying each section is displayed correctly.

Starting URL: https://business.comcast.com/learn/phone/voiceedge-virtual-pbx?disablescripts=true

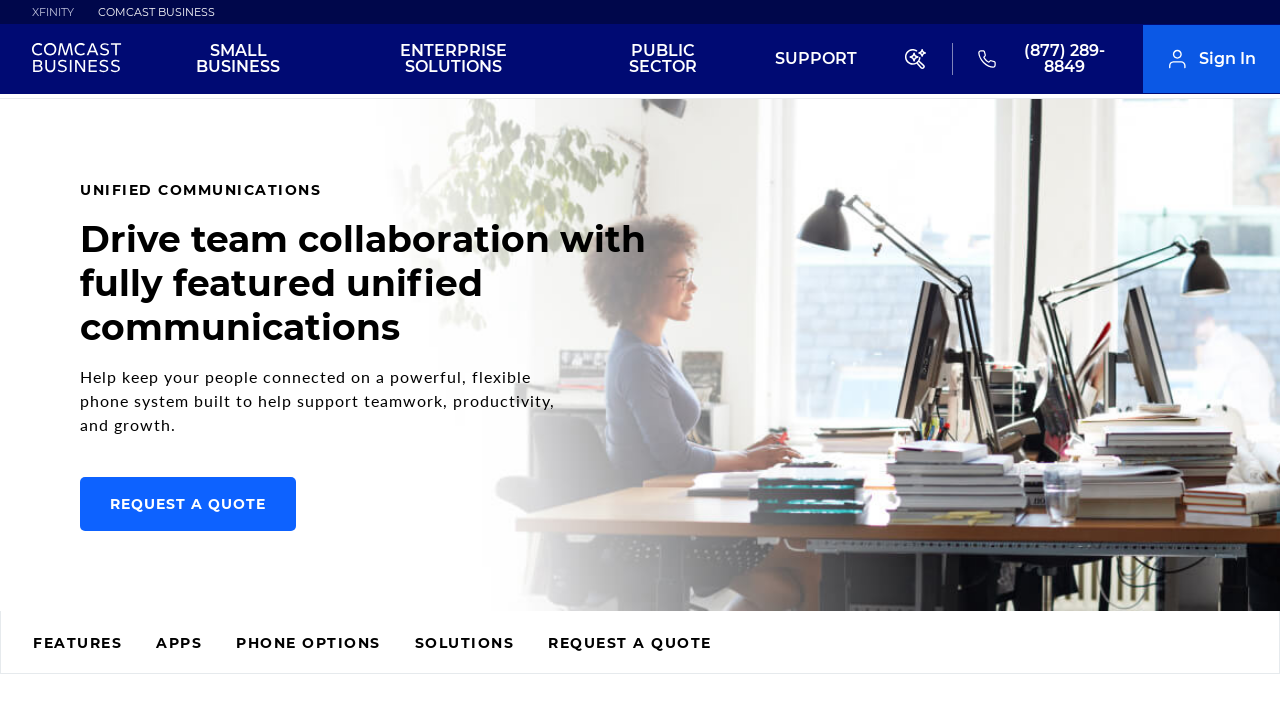

Clicked Features jump link at (78, 645) on #main > section > div.jump-links > div > ul > li:nth-child(1) > a
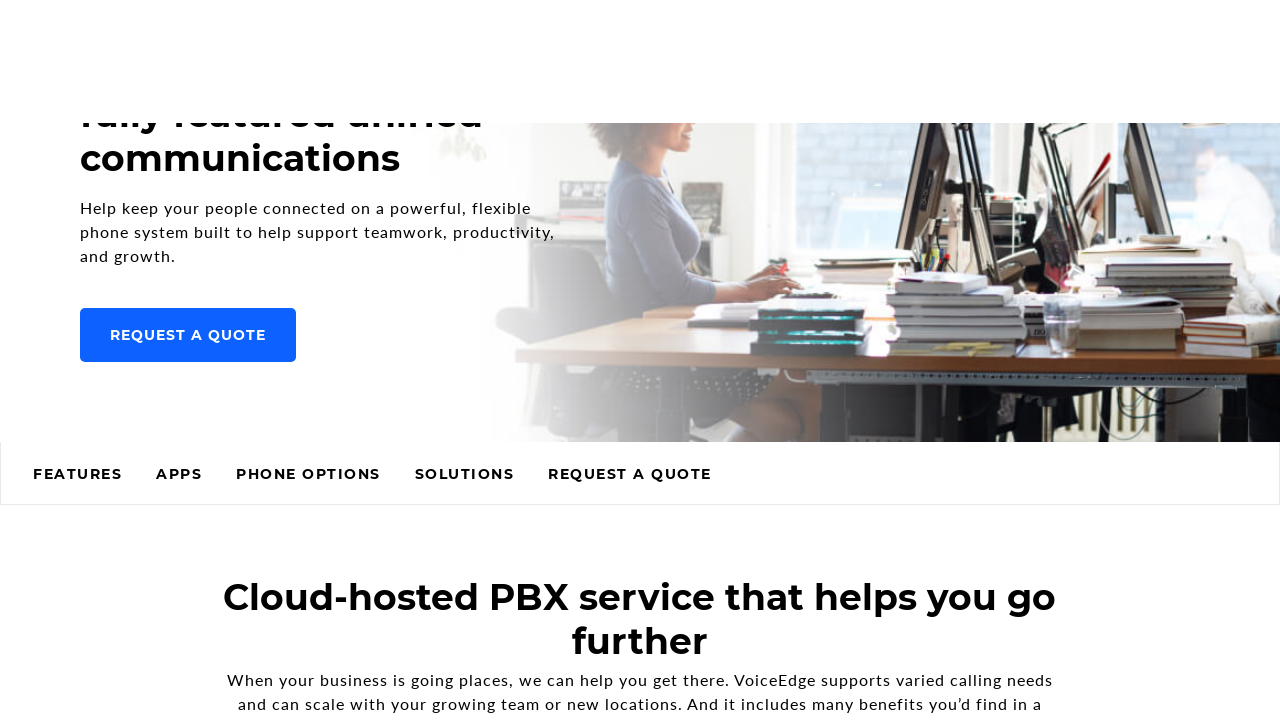

Waited 2 seconds for Features section to load
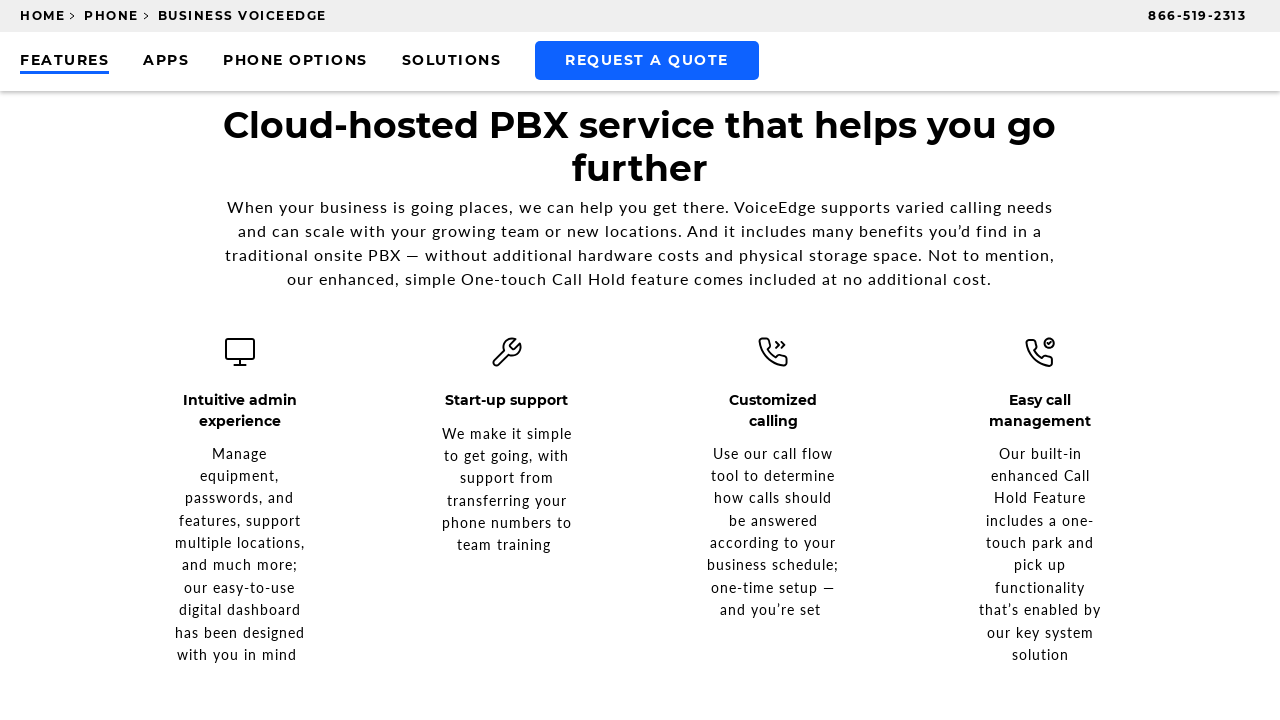

Located Features section header
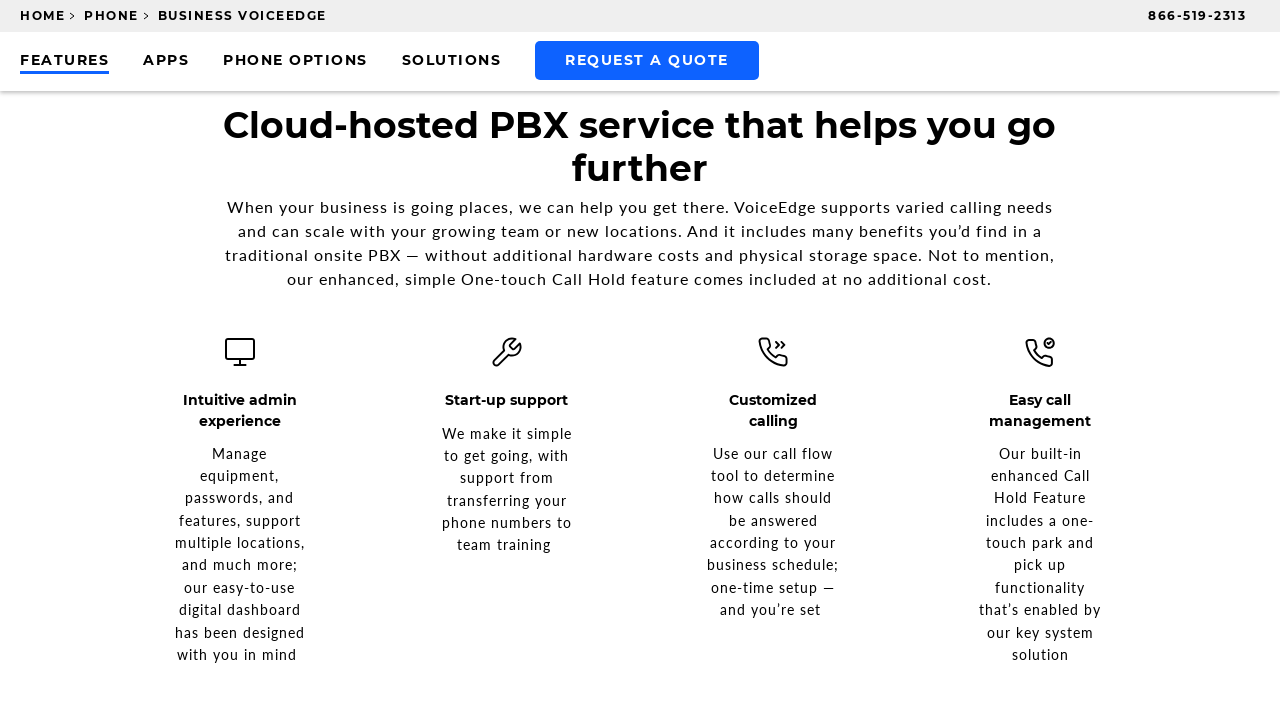

Verified Features section header text
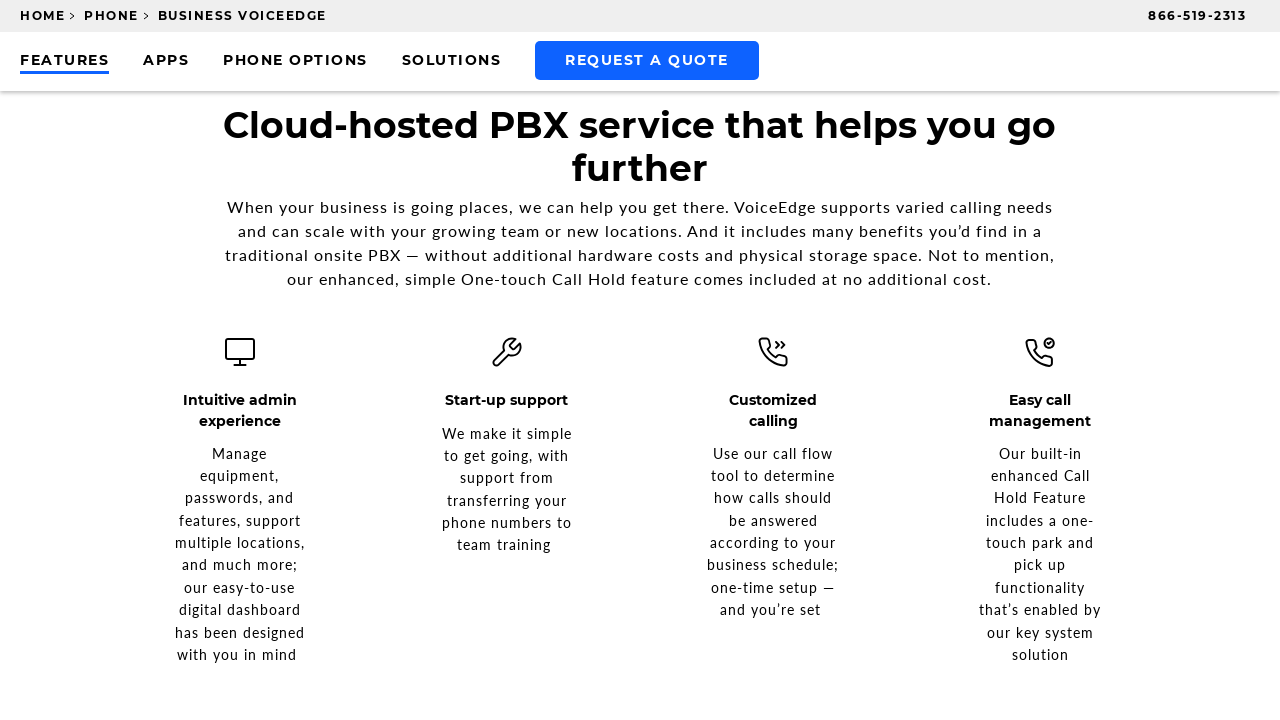

Clicked Apps jump link at (166, 62) on #main > section > div.jump-links > div > ul > li:nth-child(2) > a
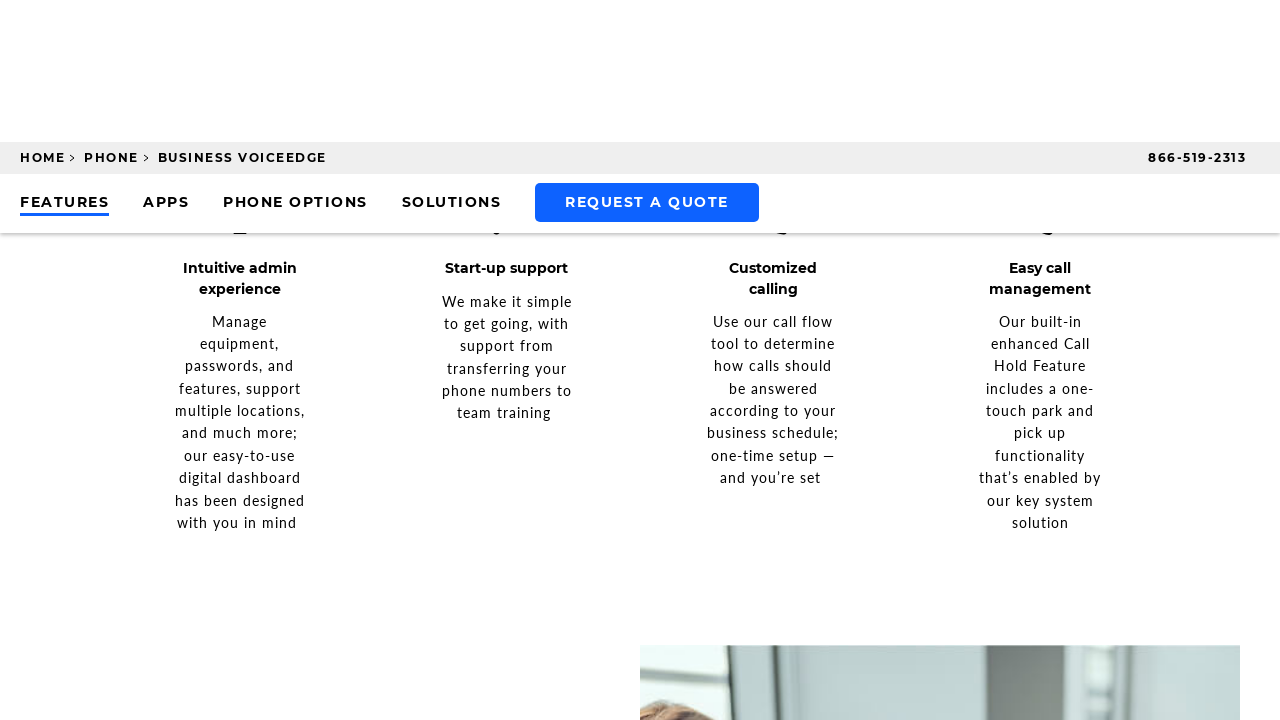

Waited 2 seconds for Apps section to load
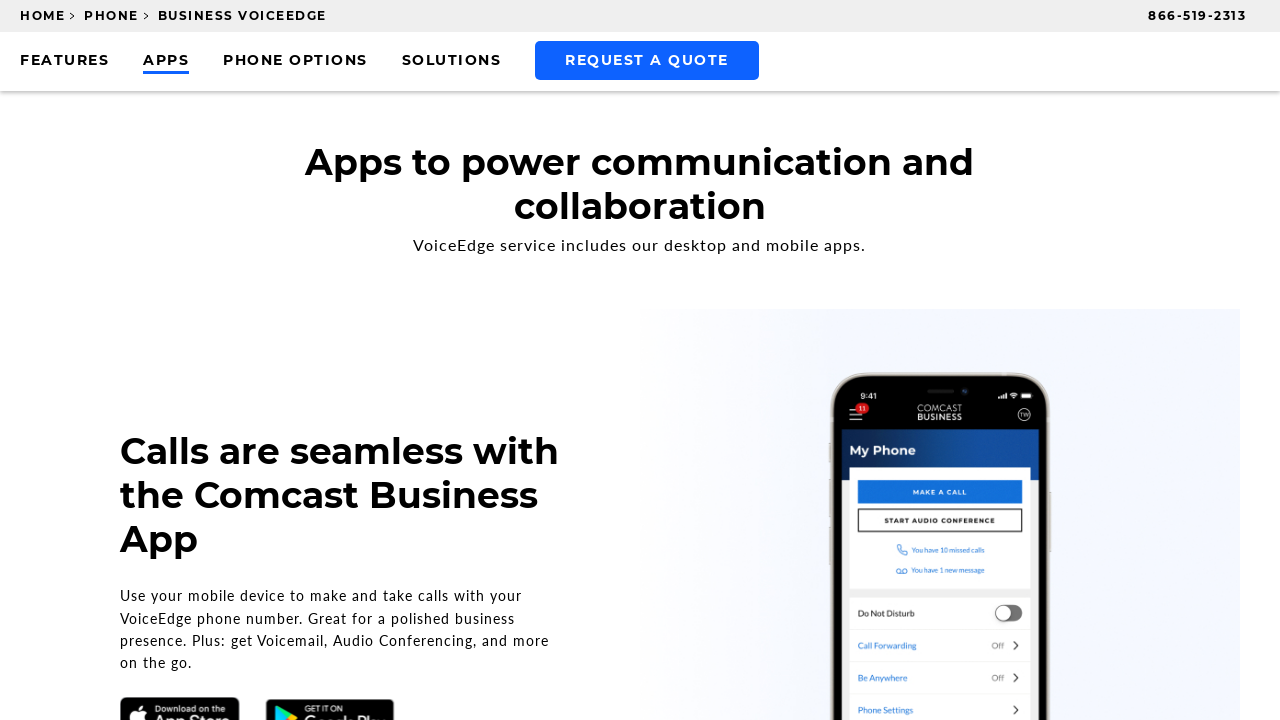

Located Apps section header
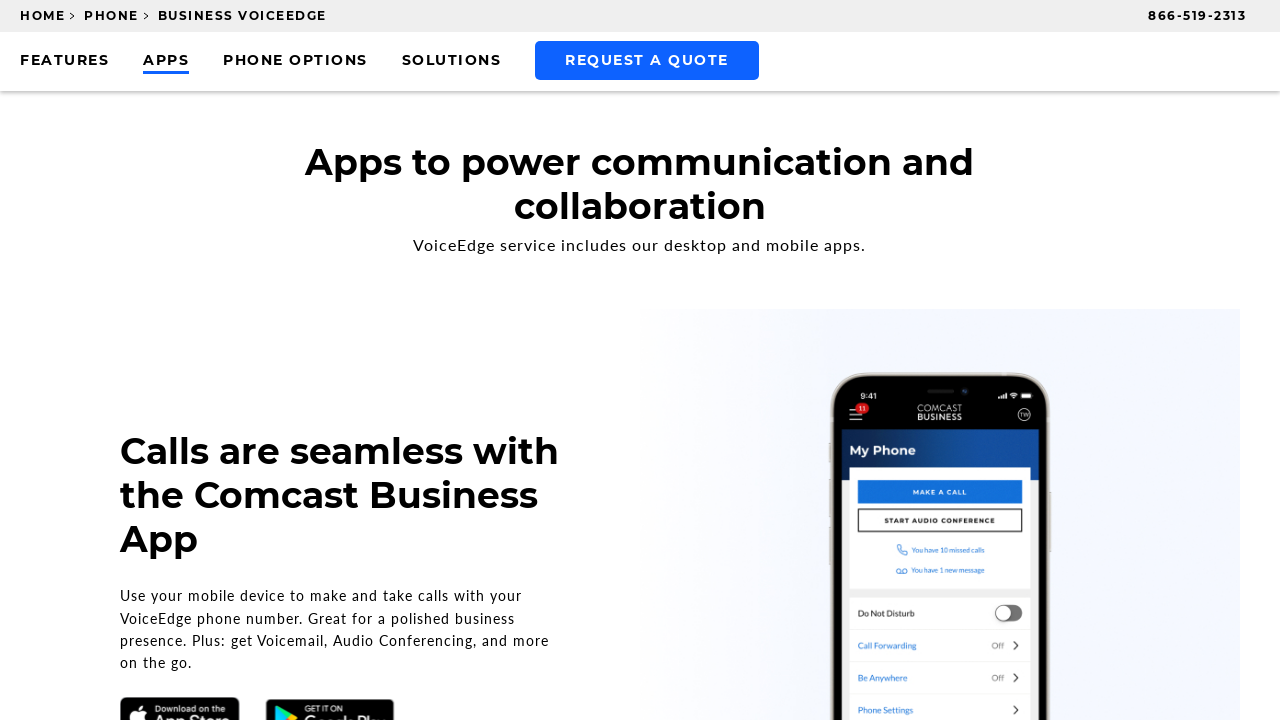

Verified Apps section header text
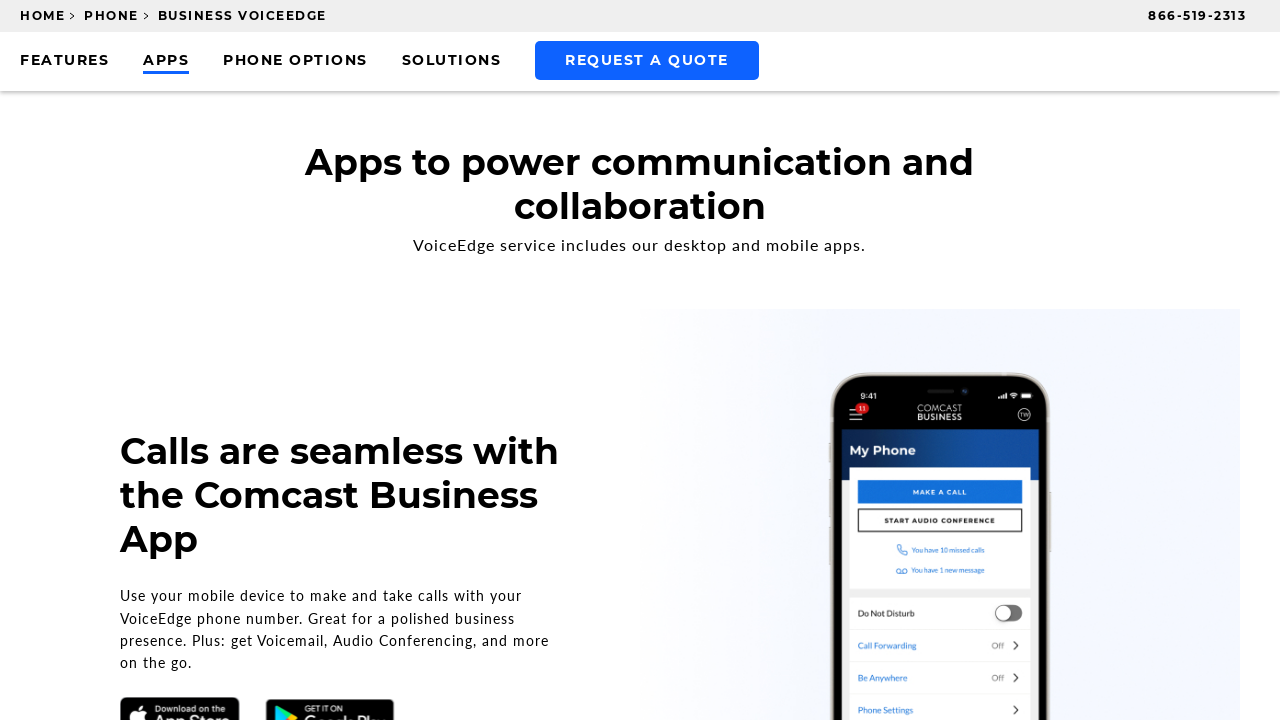

Clicked Phone Options jump link at (295, 62) on #main > section > div.jump-links > div > ul > li:nth-child(3) > a
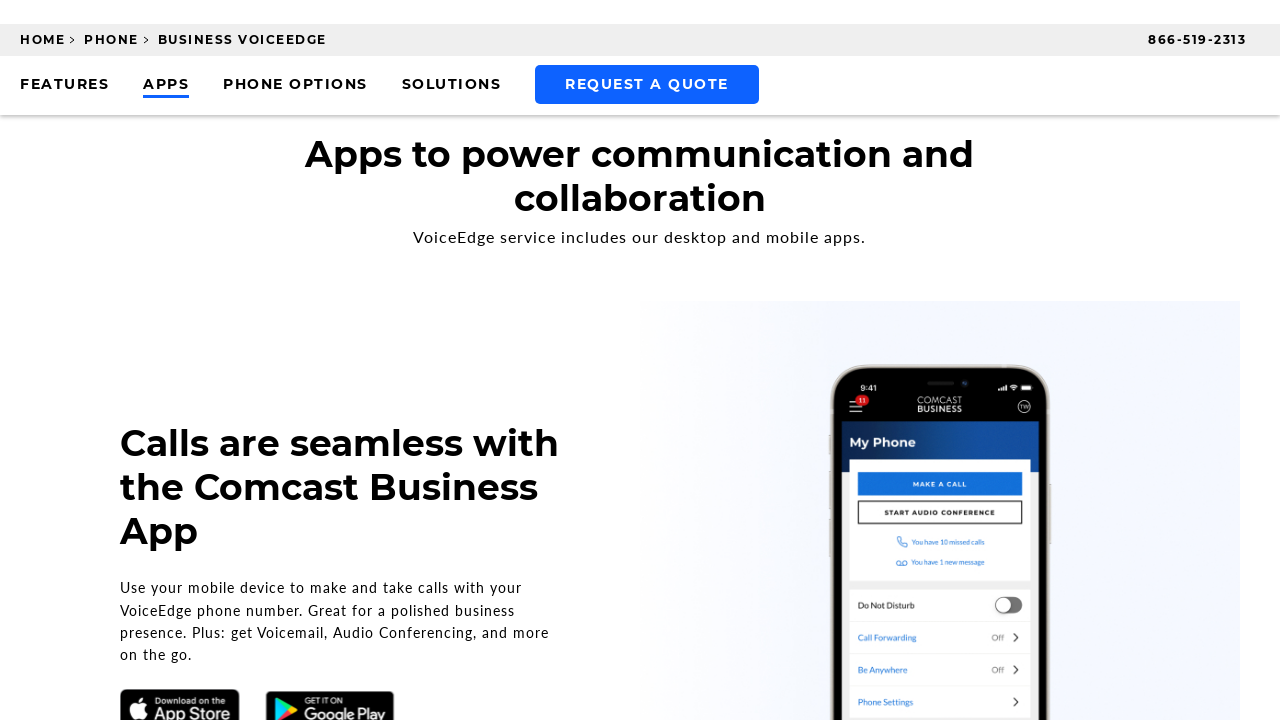

Waited 2 seconds for Phone Options section to load
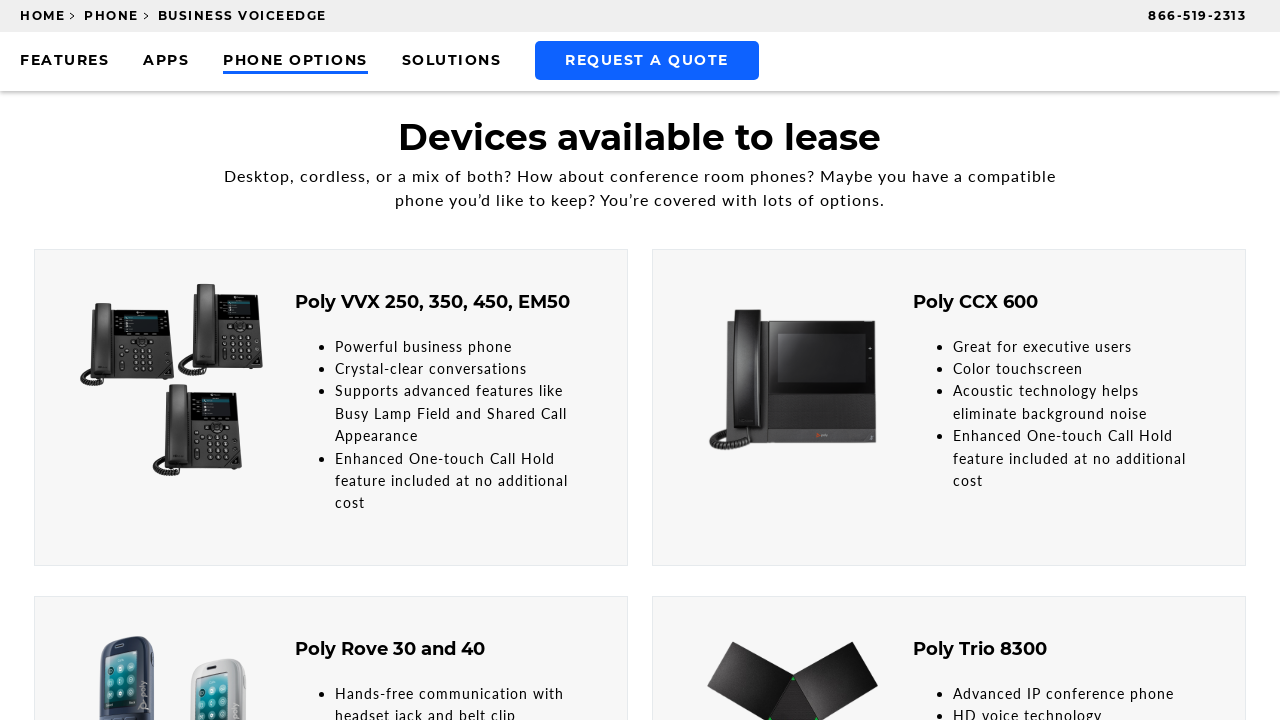

Located Phone Options section header
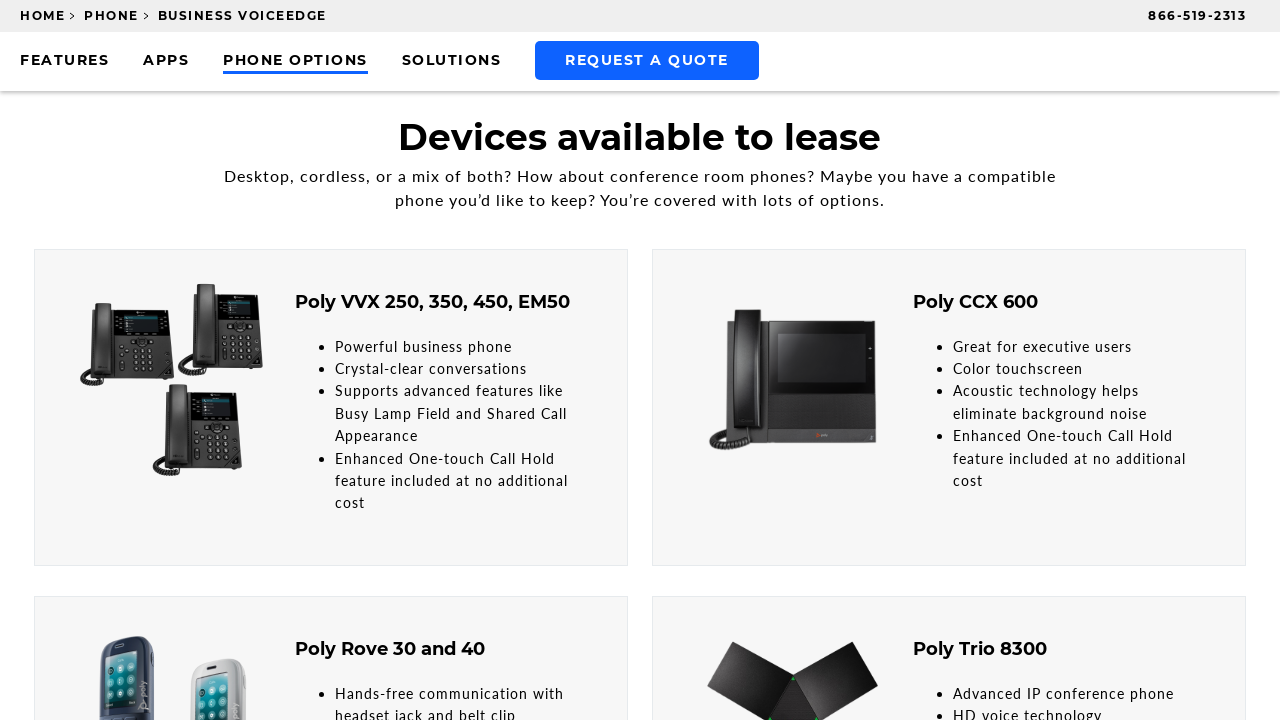

Verified Phone Options section header text
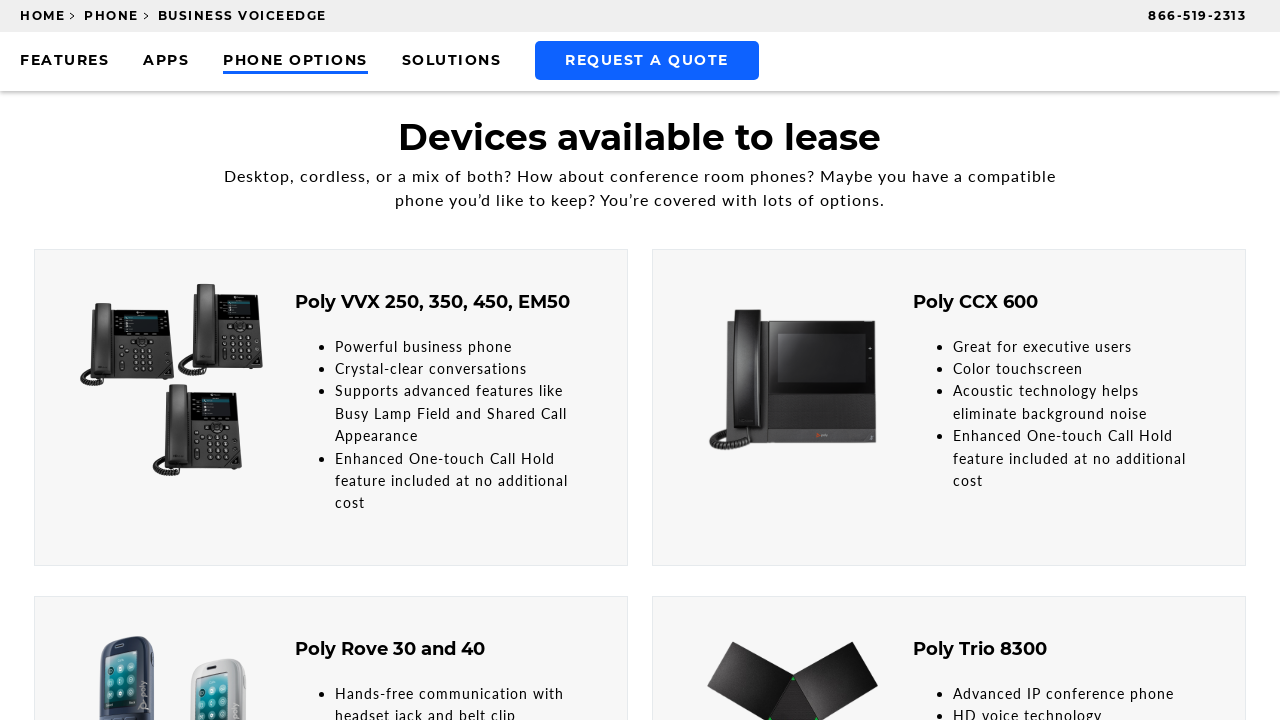

Clicked Solutions jump link at (451, 62) on #main > section > div.jump-links > div > ul > li:nth-child(4) > a
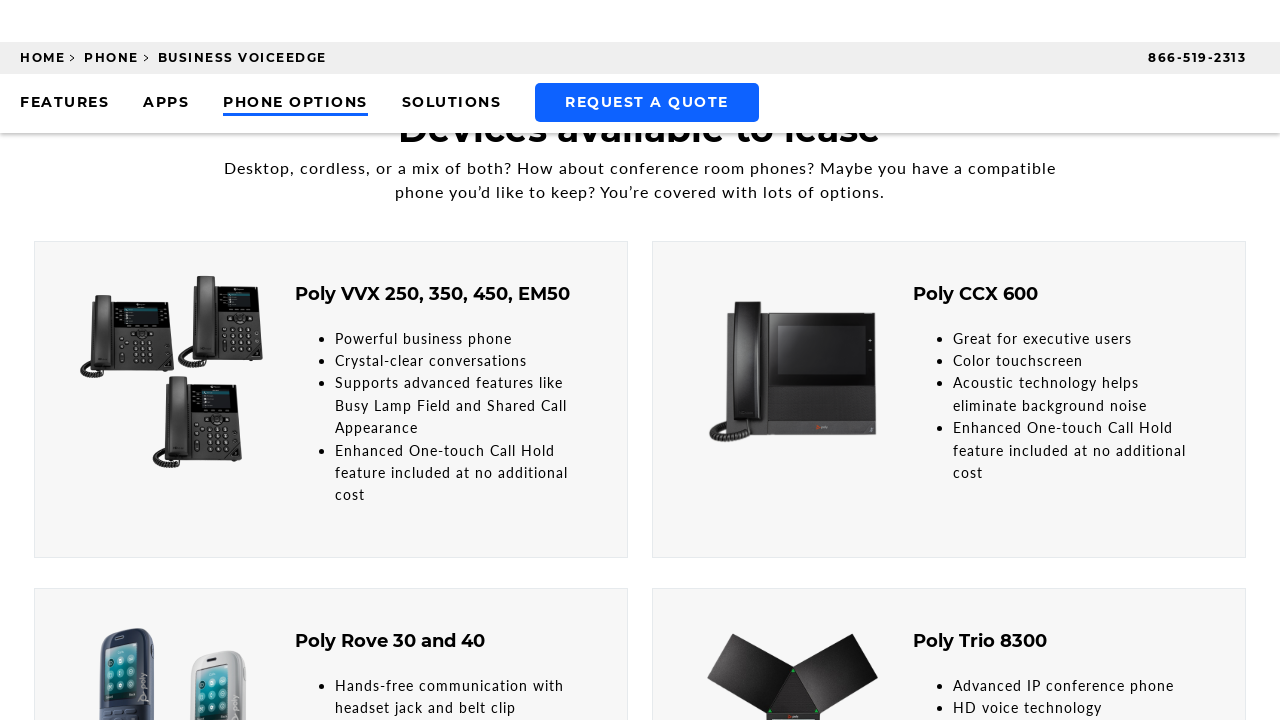

Waited 2 seconds for Solutions section to load
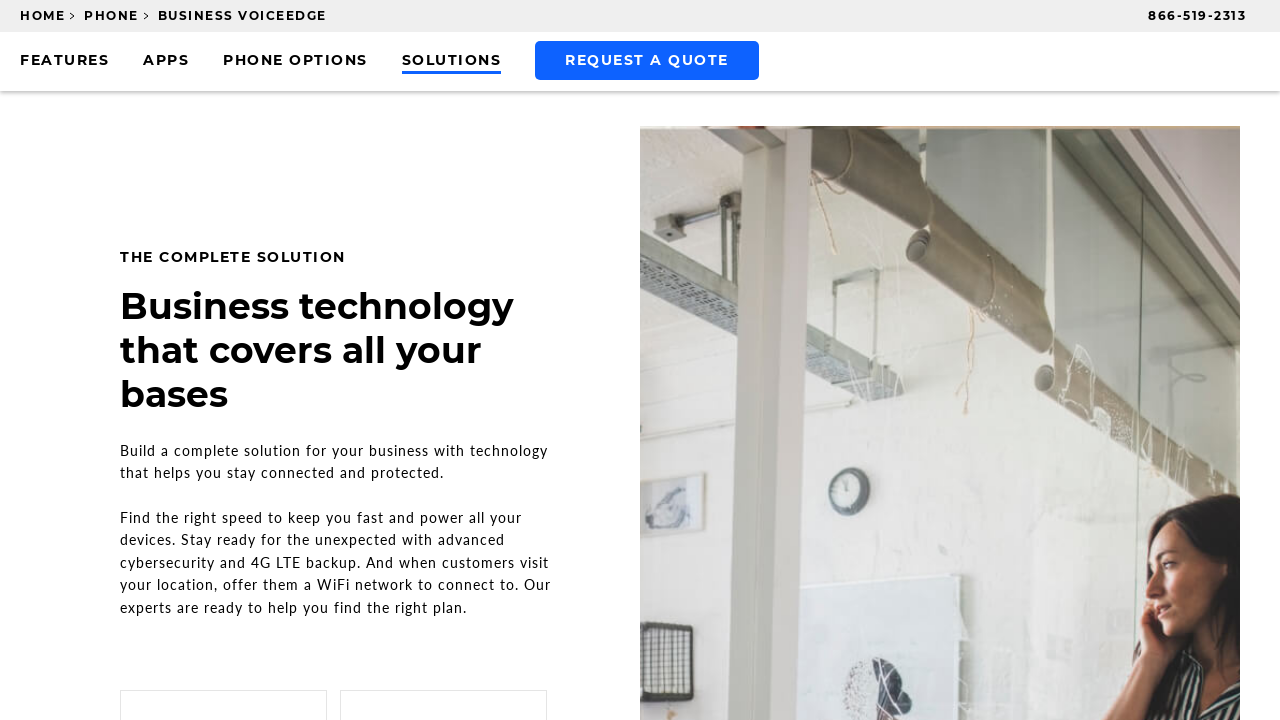

Located Solutions section header
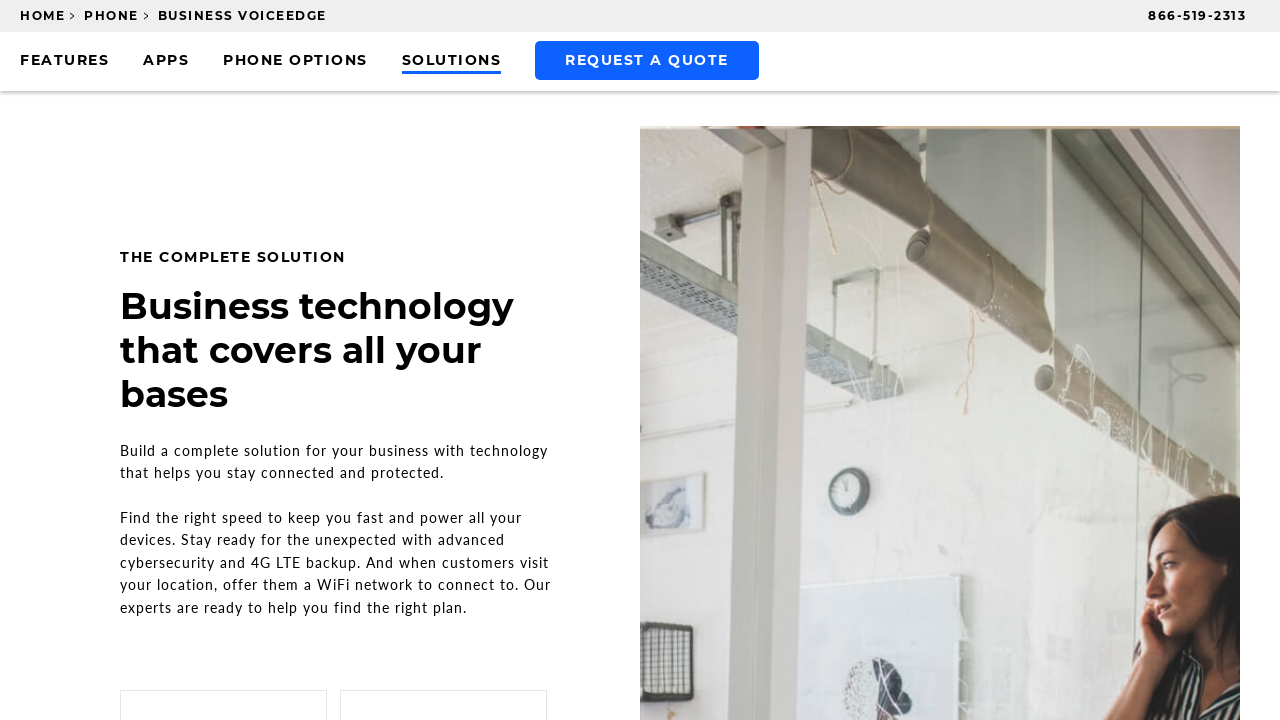

Verified Solutions section header text
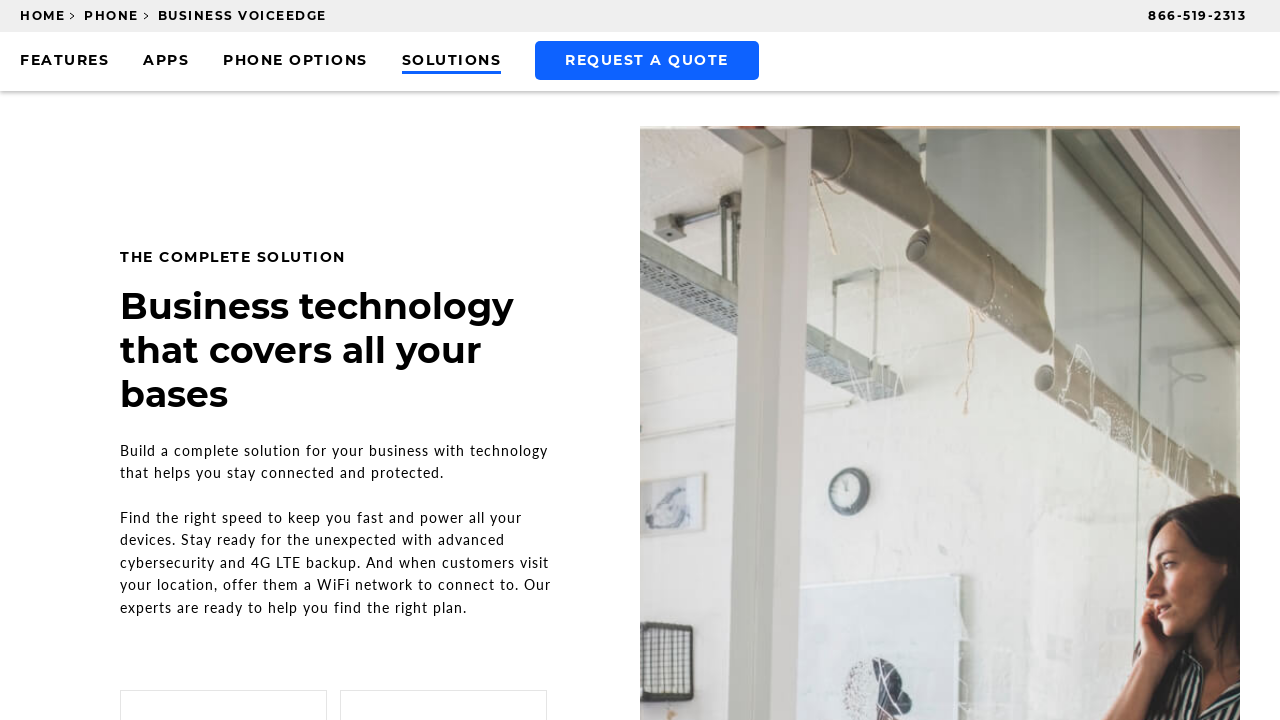

Clicked Request Quote jump link at (647, 60) on #main > section > div.jump-links > div > ul > li:nth-child(5) > a
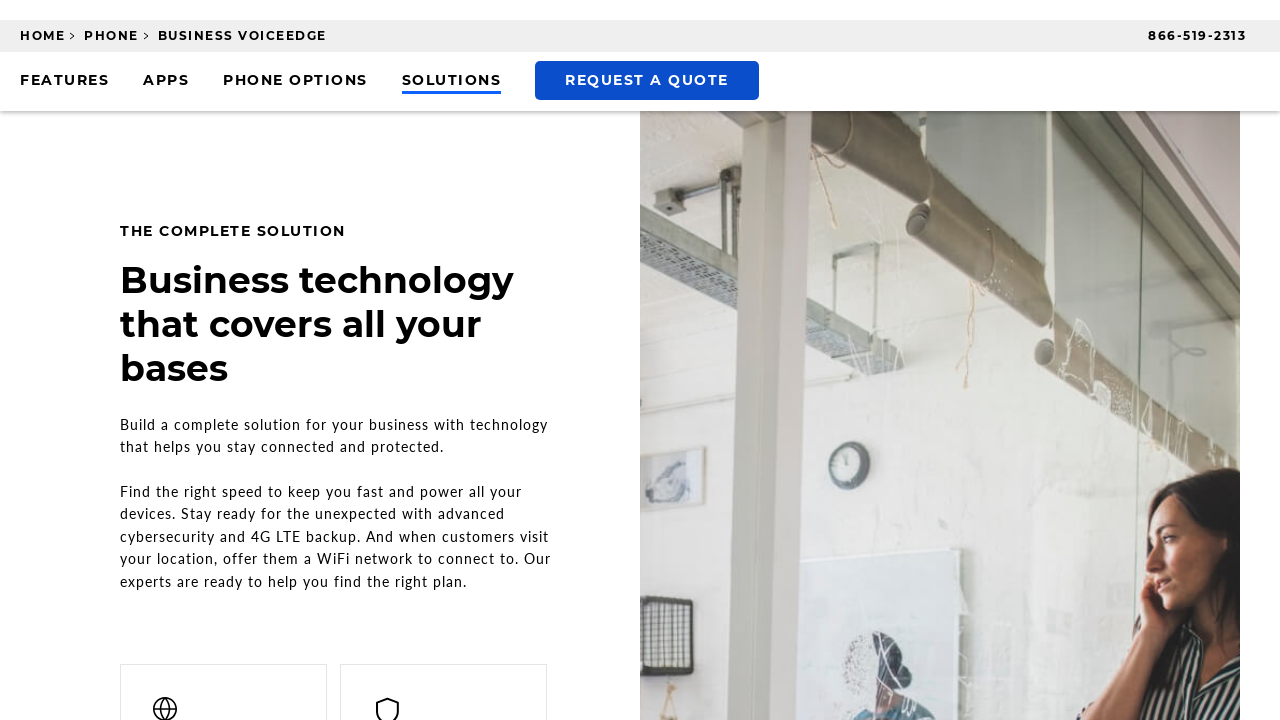

Lead form loaded with headline element
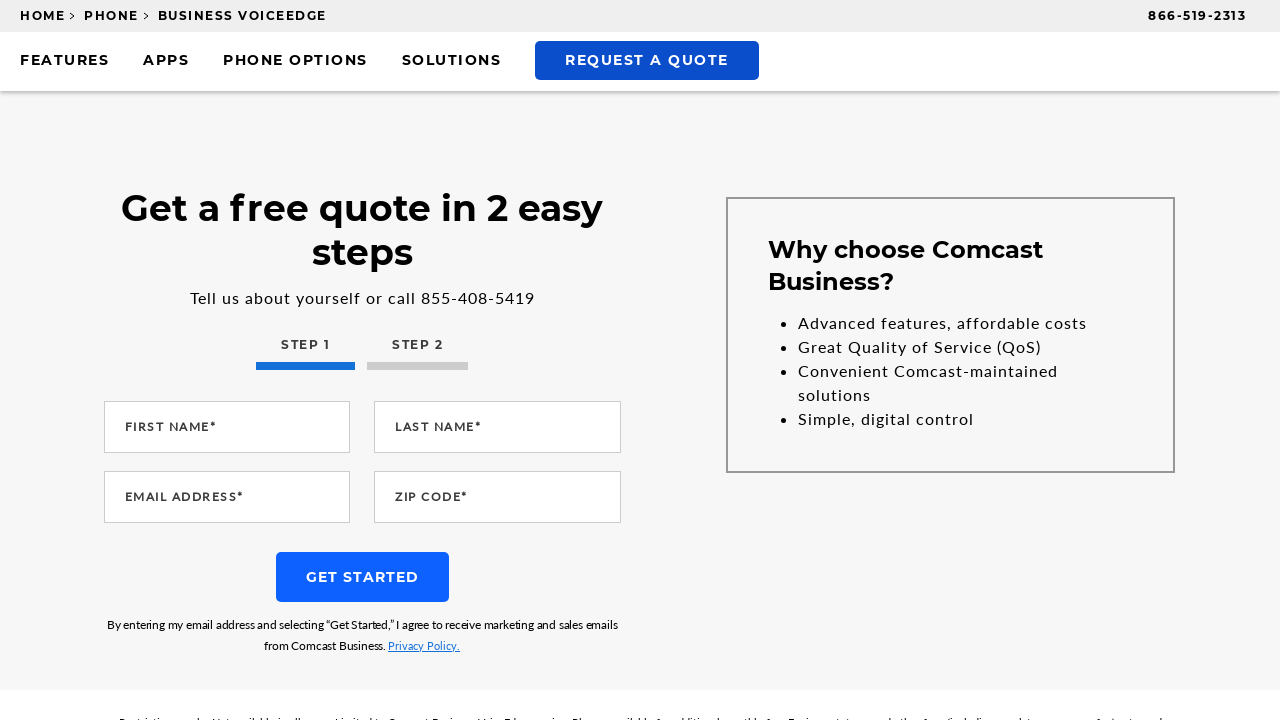

Located lead form header
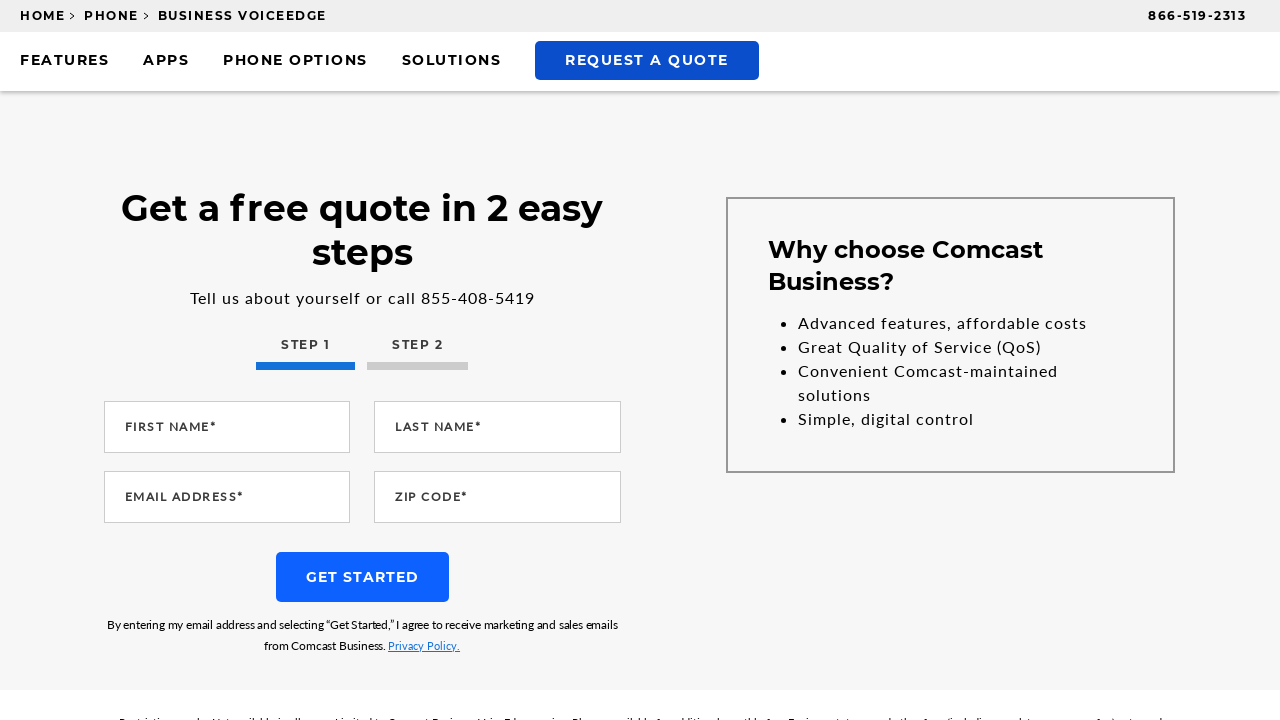

Verified lead form header text
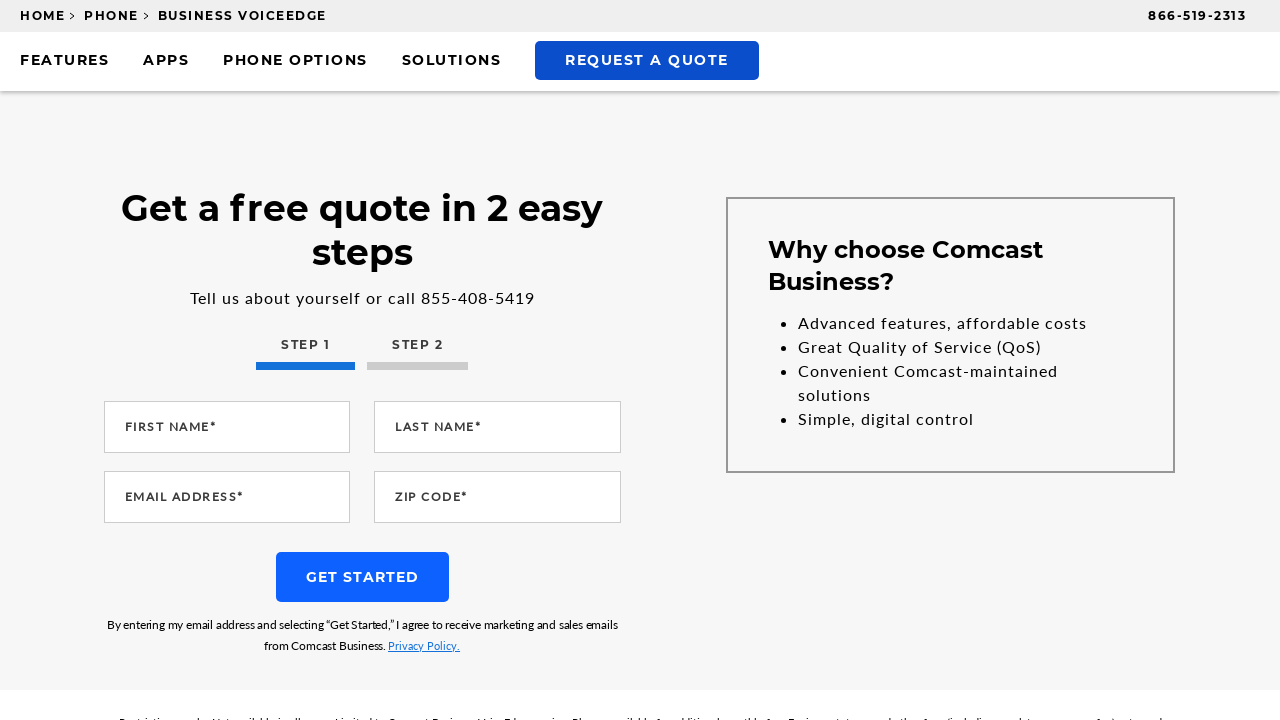

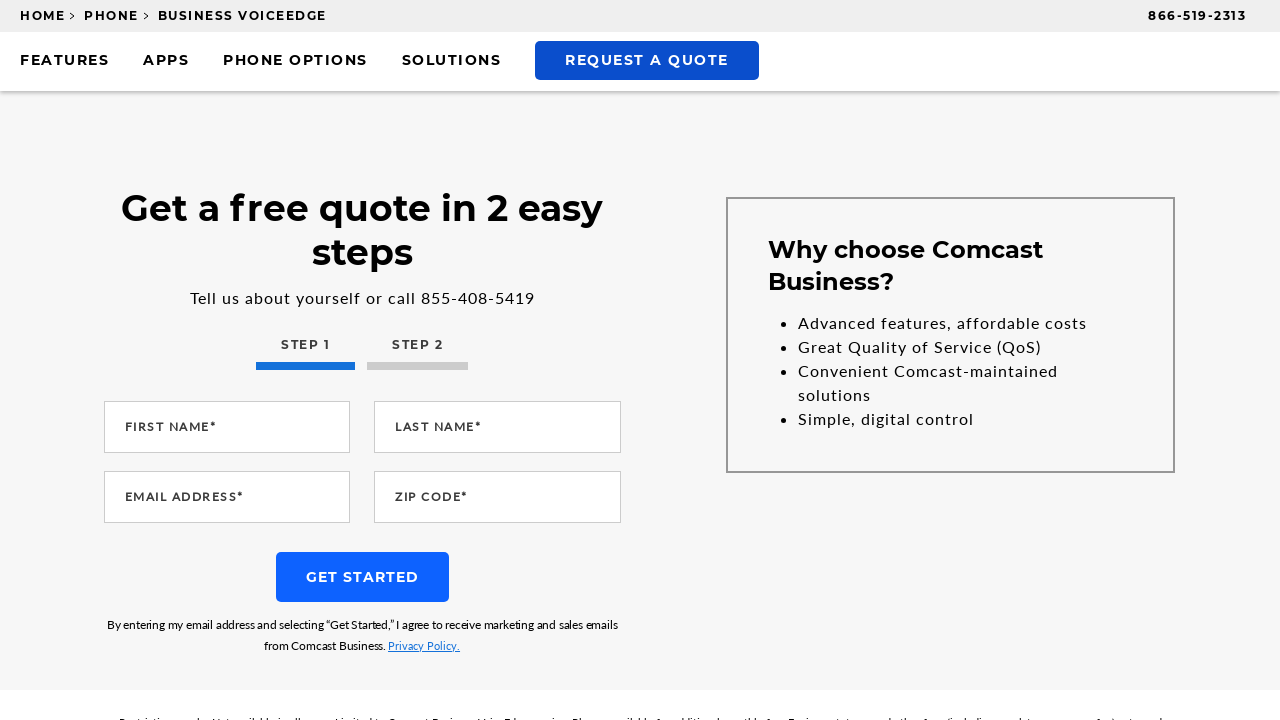